Tests adding multiple todo items to the list and verifying they appear correctly

Starting URL: https://demo.playwright.dev/todomvc

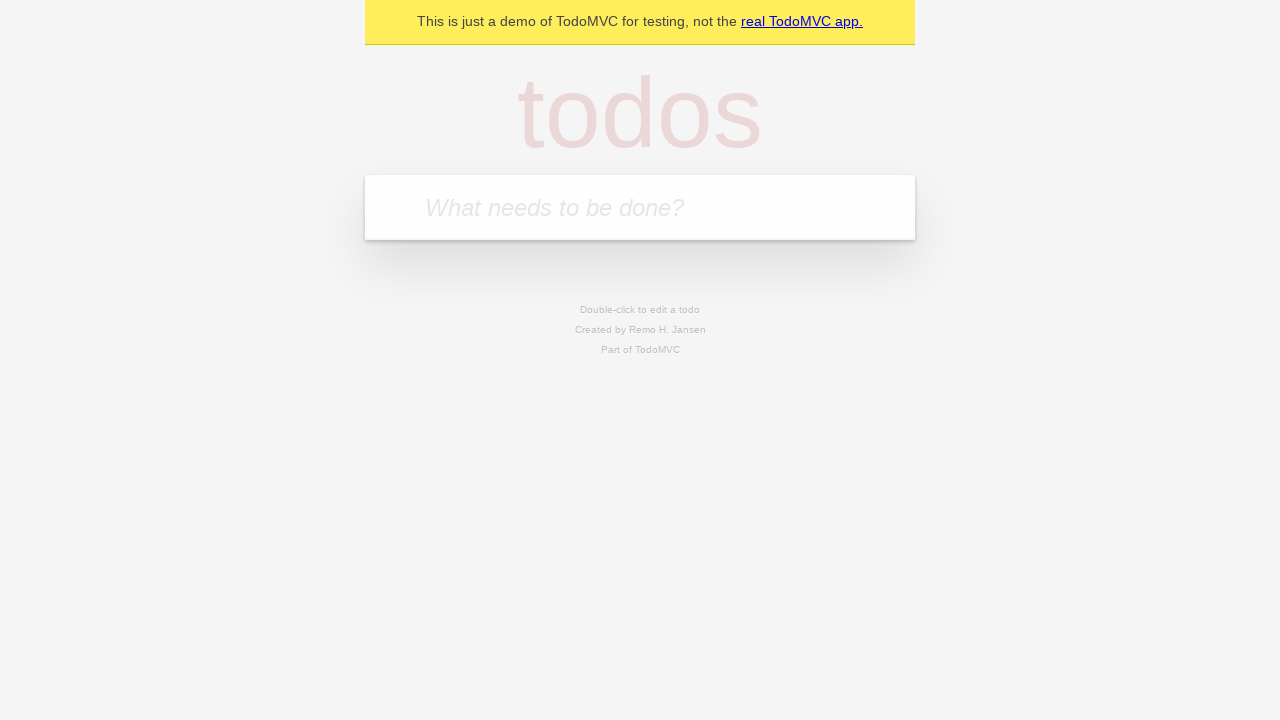

Located the todo input field with placeholder 'What needs to be done?'
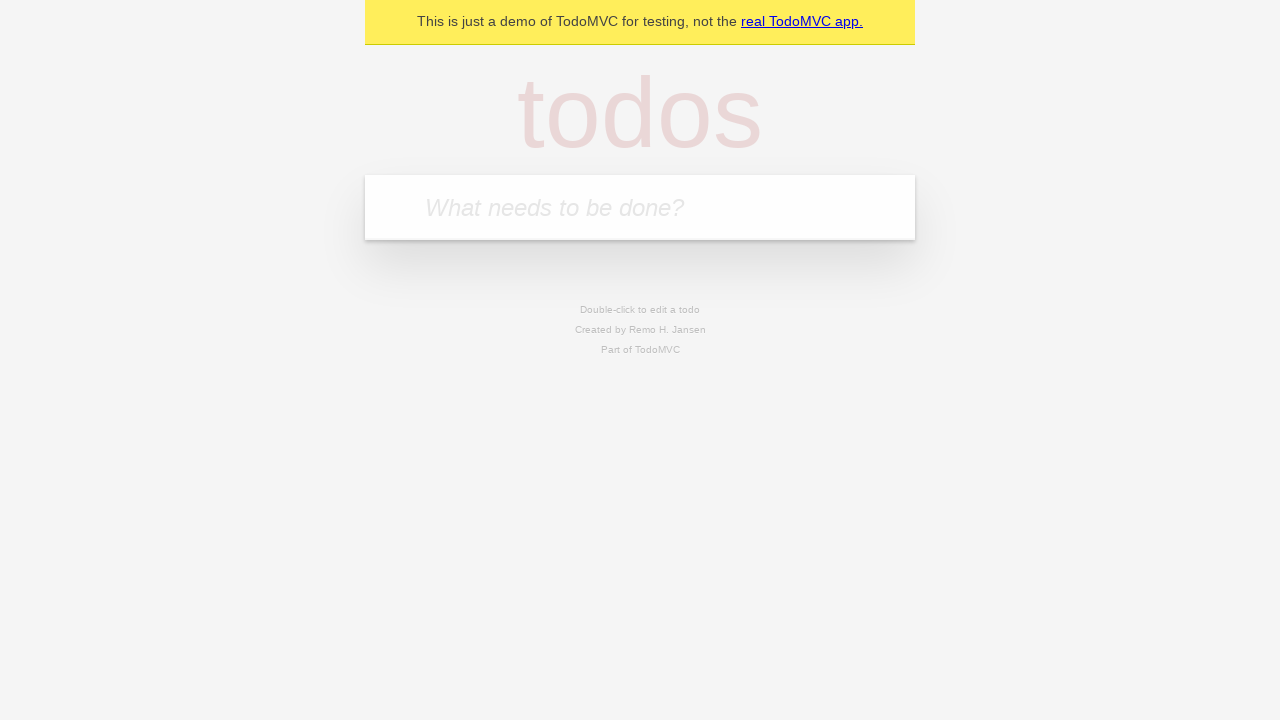

Filled todo input with 'buy some cheese' on internal:attr=[placeholder="What needs to be done?"i]
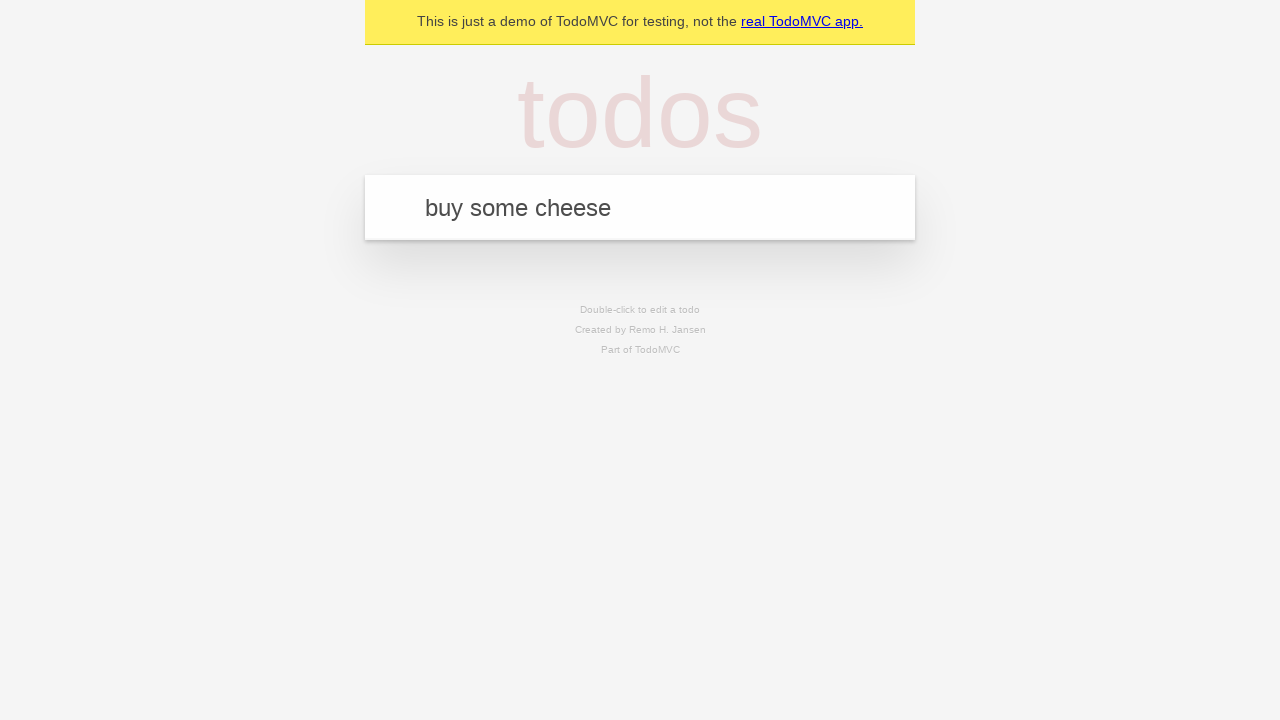

Pressed Enter to add first todo item on internal:attr=[placeholder="What needs to be done?"i]
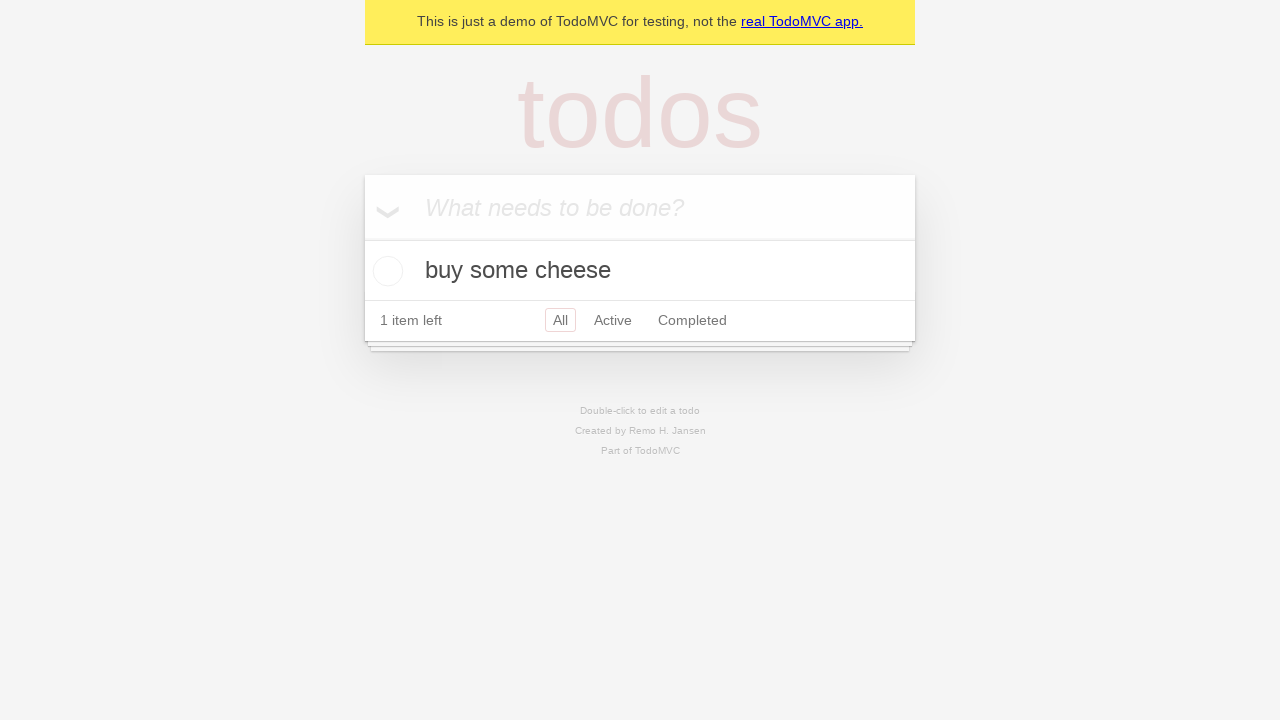

First todo item appeared in the list
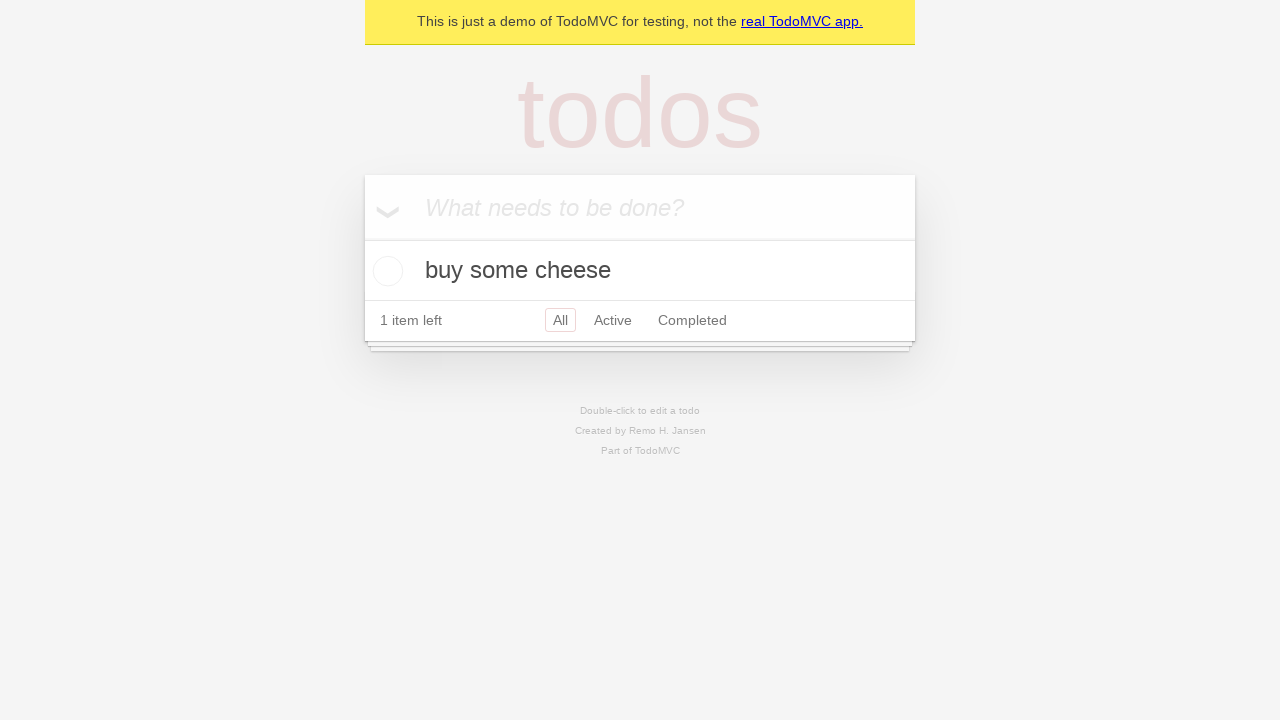

Filled todo input with 'feed the cat' on internal:attr=[placeholder="What needs to be done?"i]
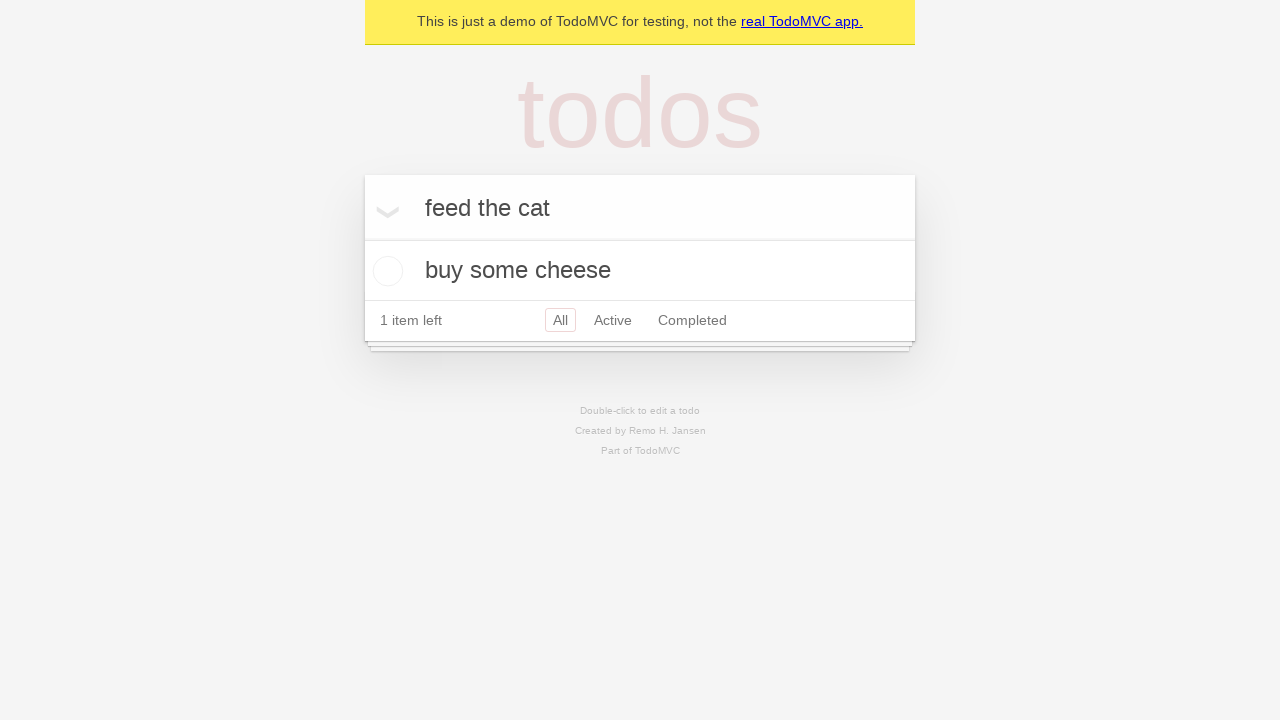

Pressed Enter to add second todo item on internal:attr=[placeholder="What needs to be done?"i]
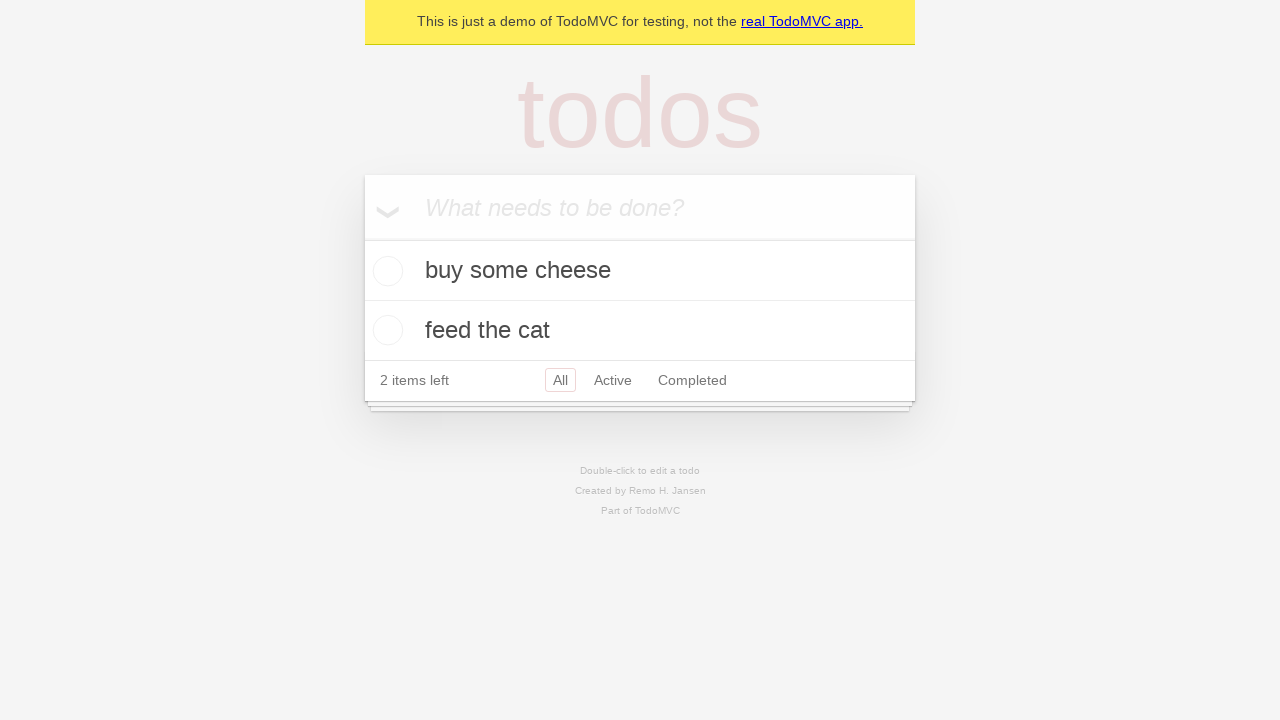

Verified both todo items are now visible in the list
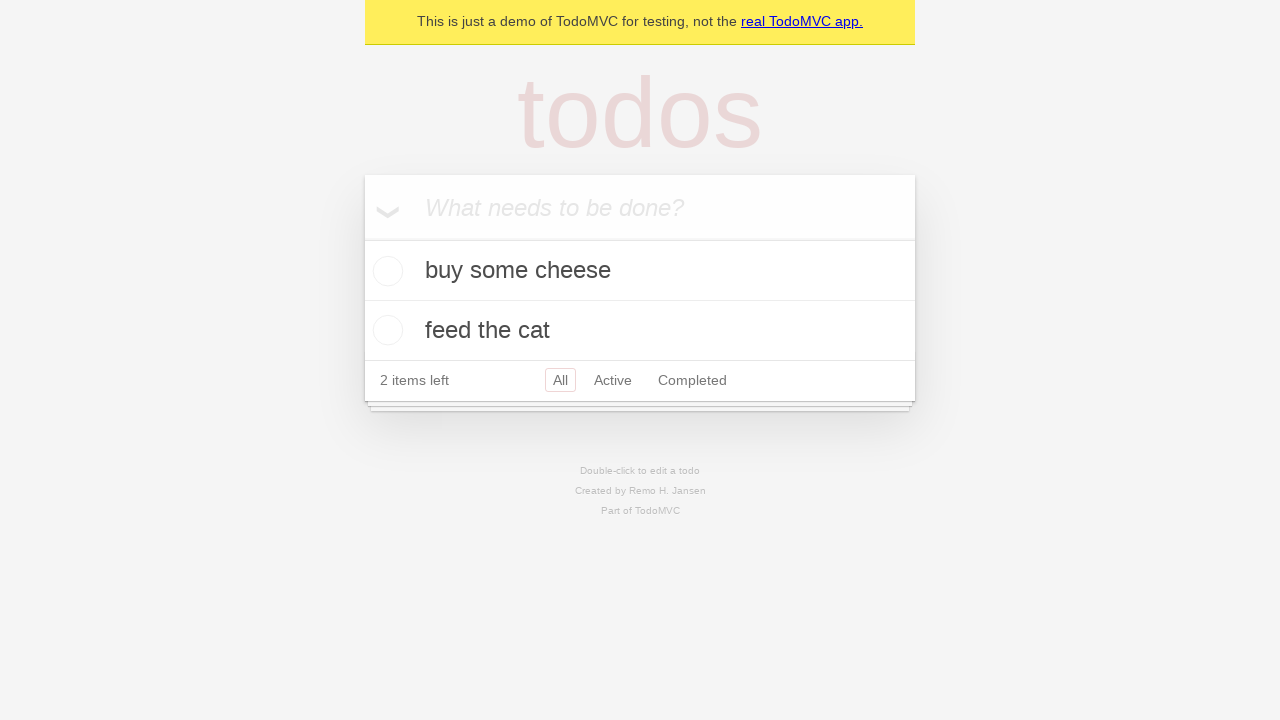

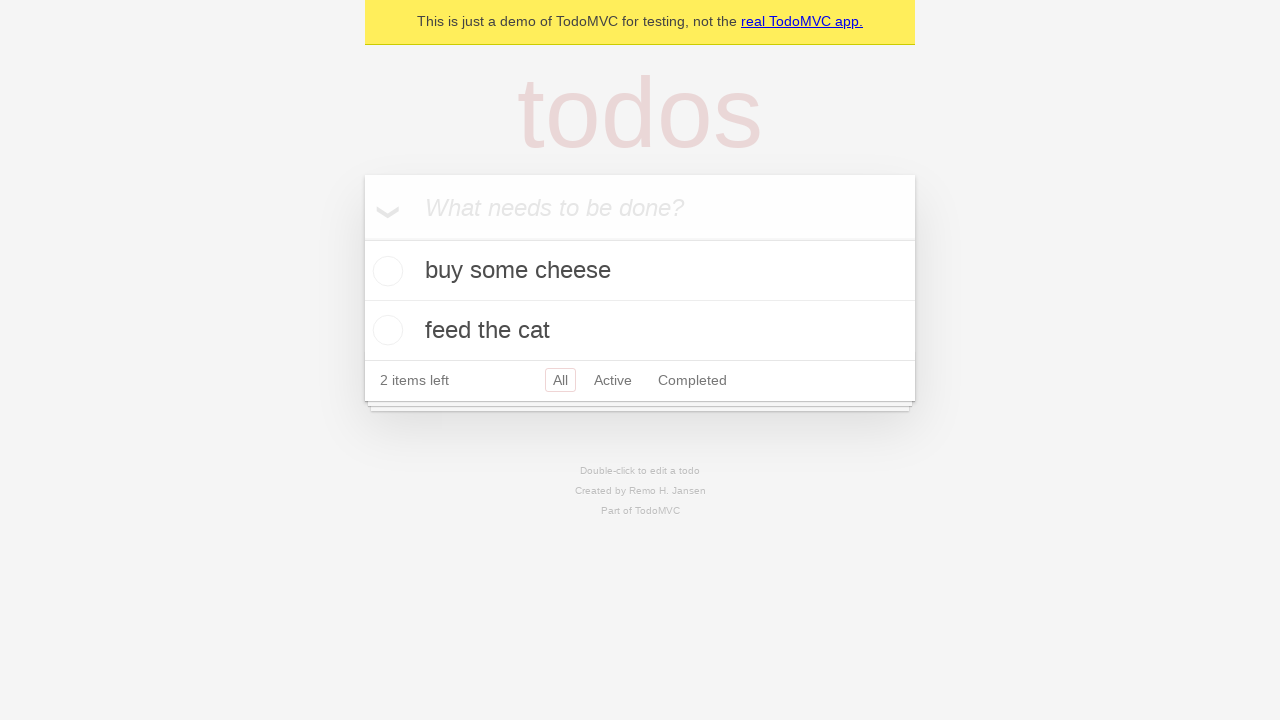